Tests double-click functionality by double-clicking a button and verifying a confirmation message appears.

Starting URL: https://automationfc.github.io/basic-form/index.html

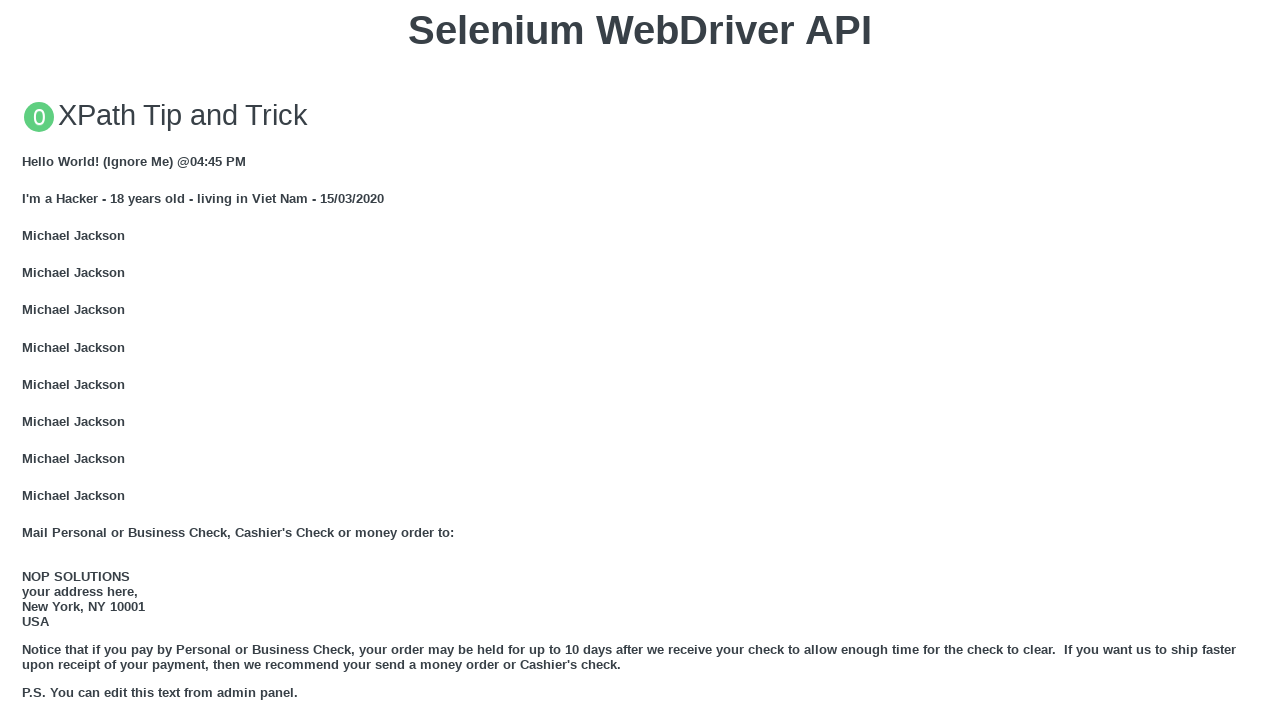

Scrolled double-click button into view
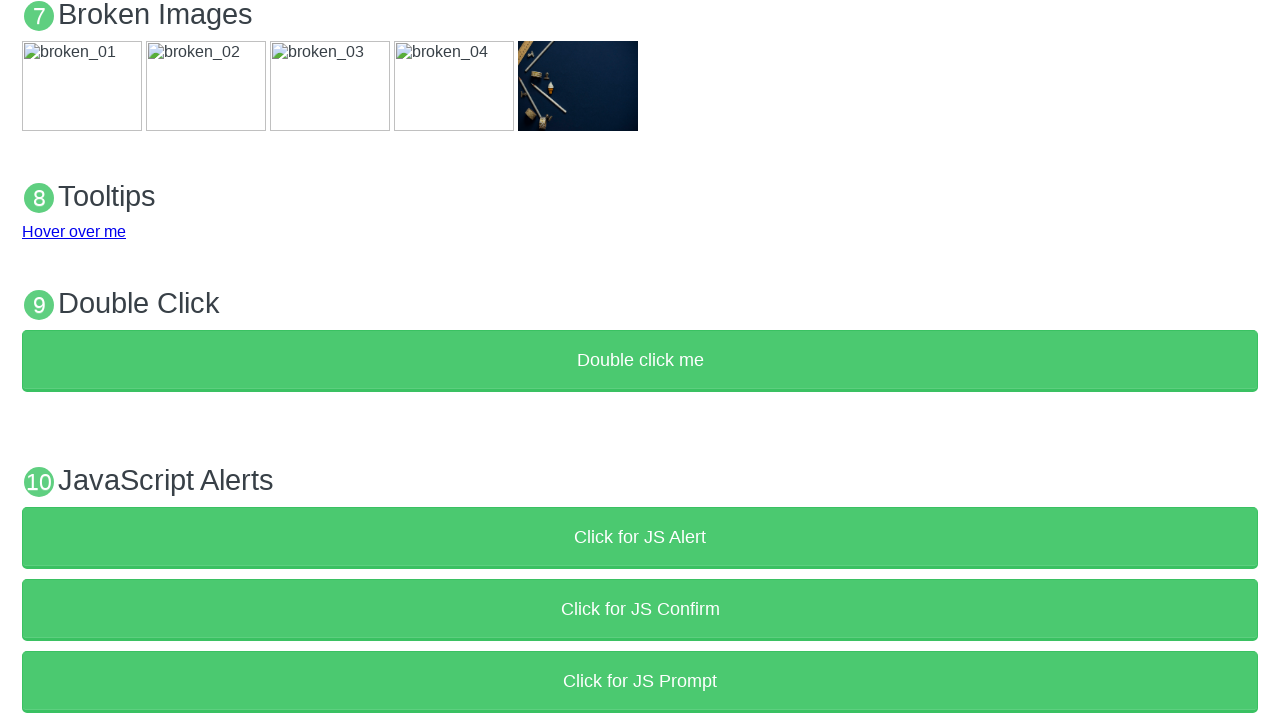

Double-clicked the 'Double click me' button at (640, 361) on xpath=//button[text()='Double click me']
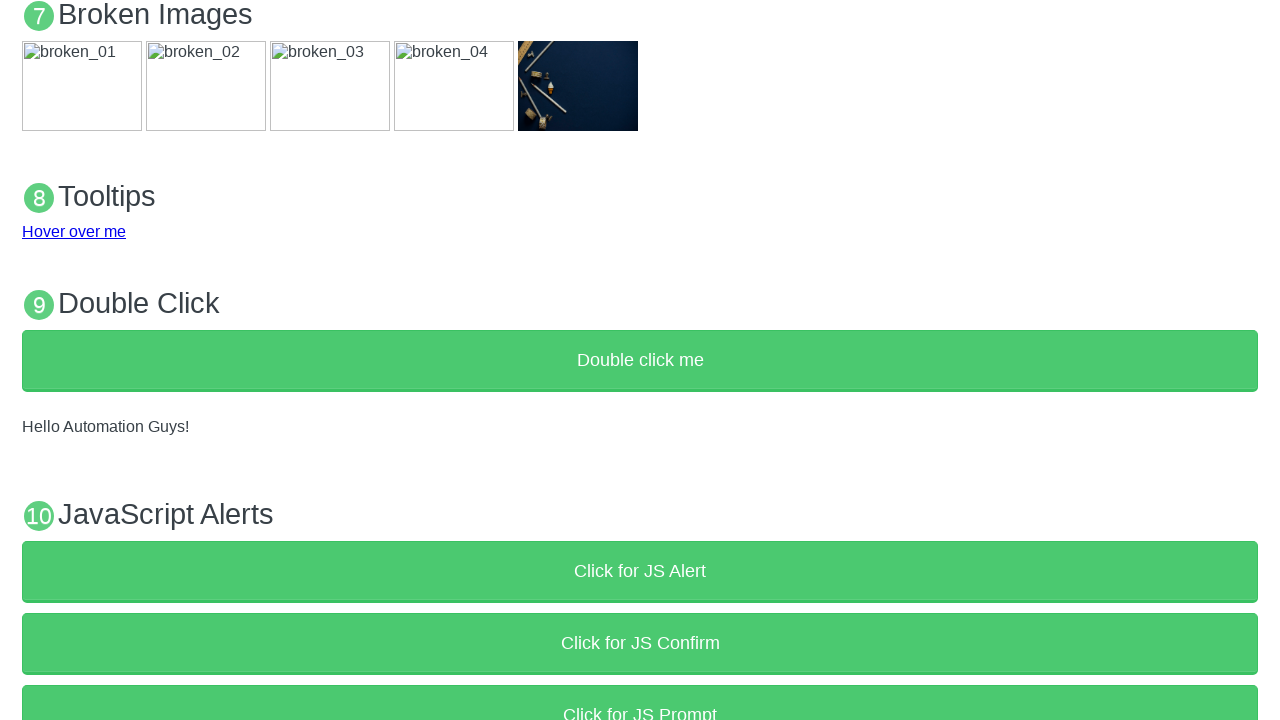

Confirmation message 'Hello Automation Guys!' appeared
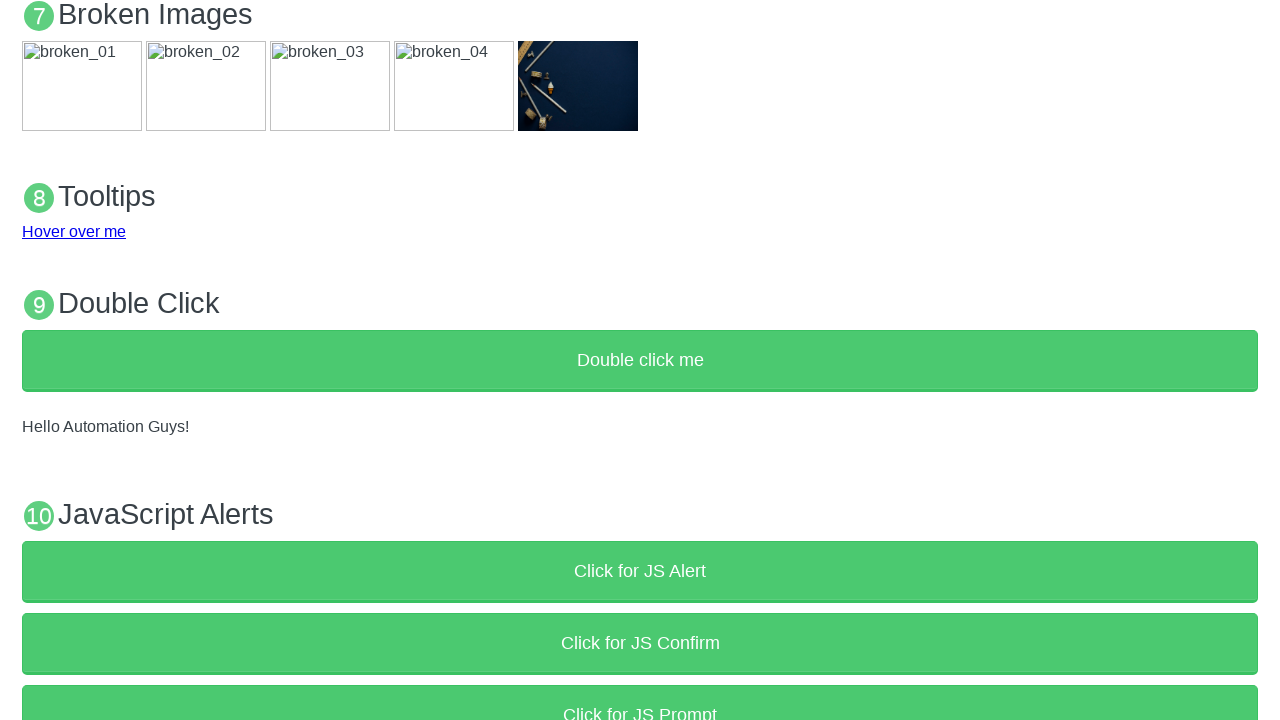

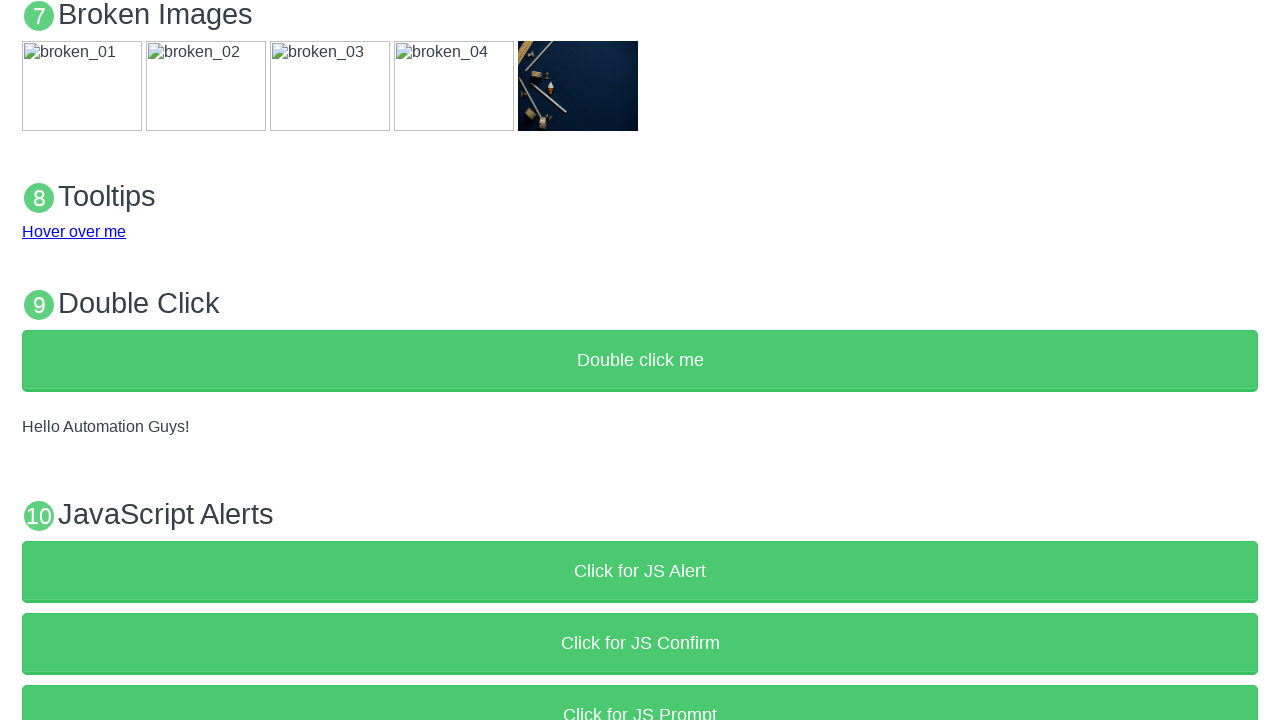